Verifies that the second button's value is NOT exactly "This is a button"

Starting URL: https://acctabootcamp.github.io/site/examples/locators

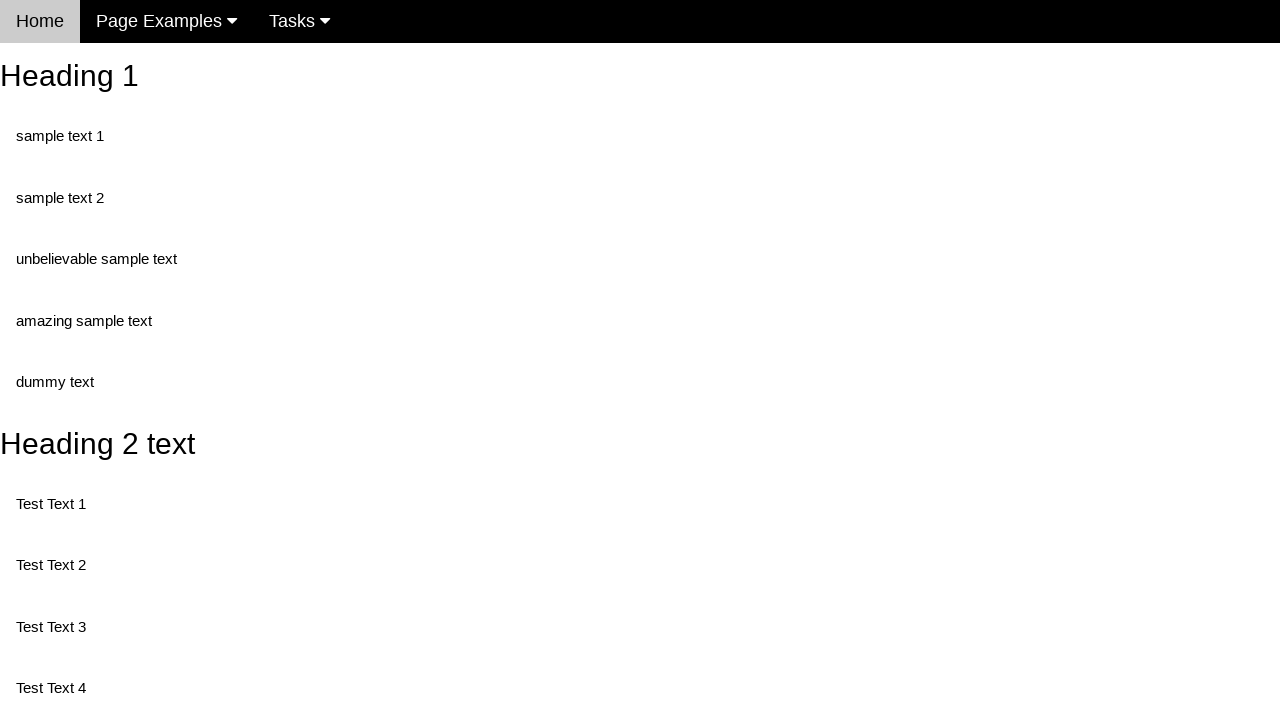

Navigated to locators example page
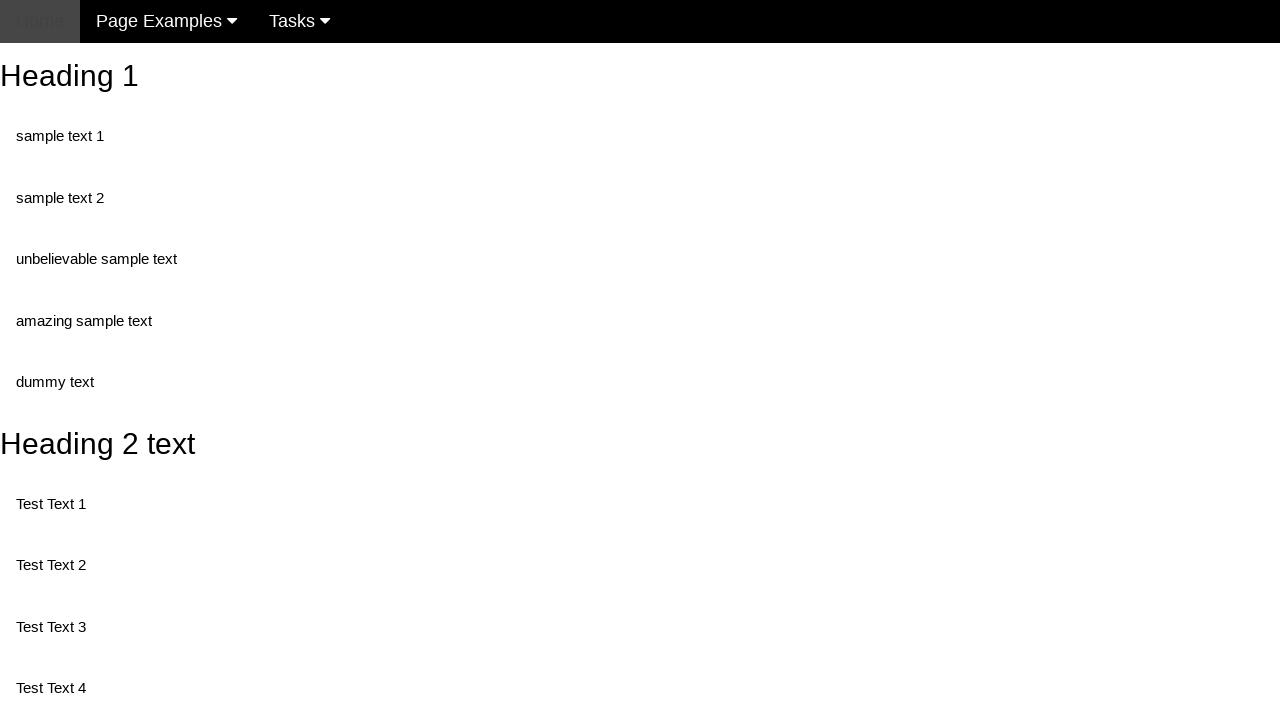

Retrieved value attribute from second button
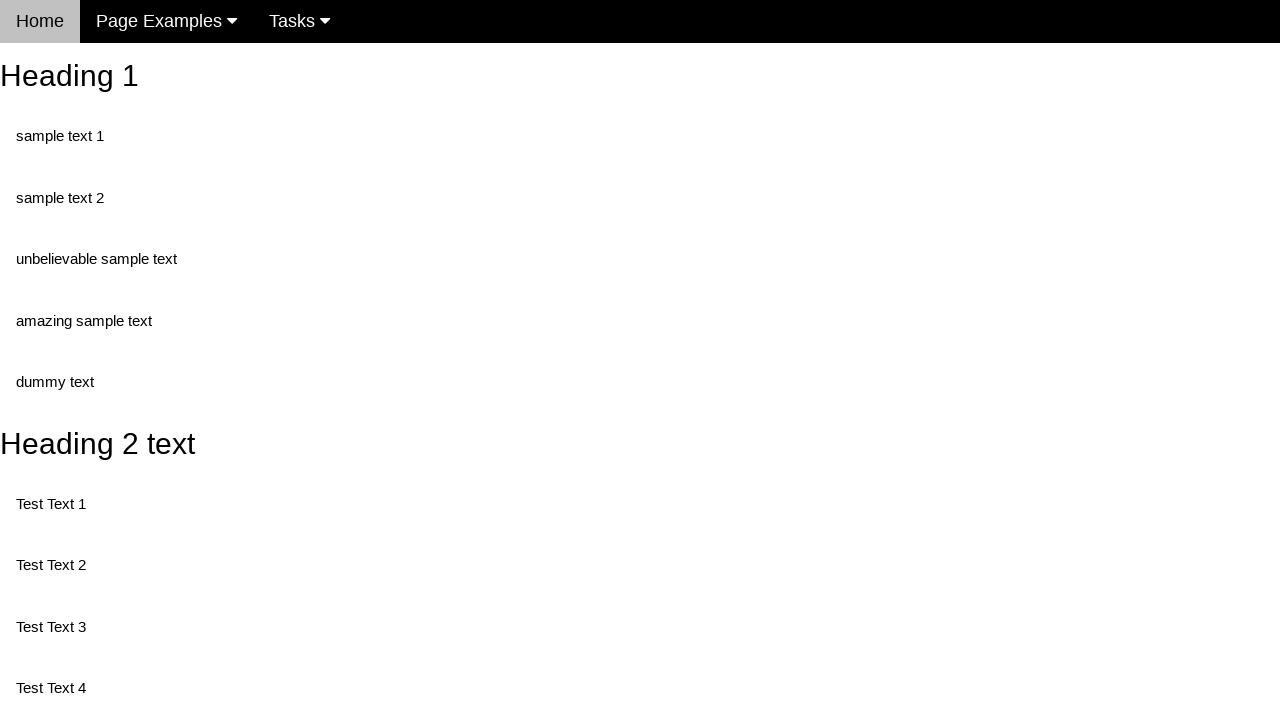

Verified second button's value is NOT 'This is a button'
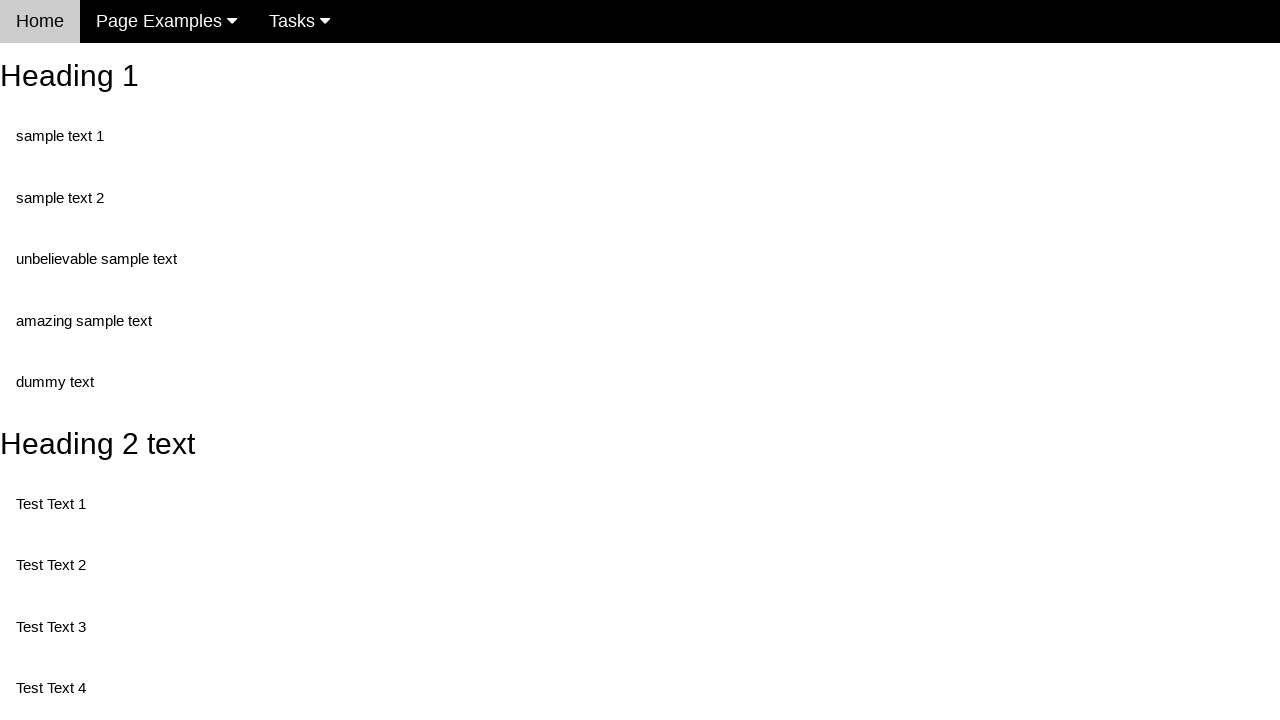

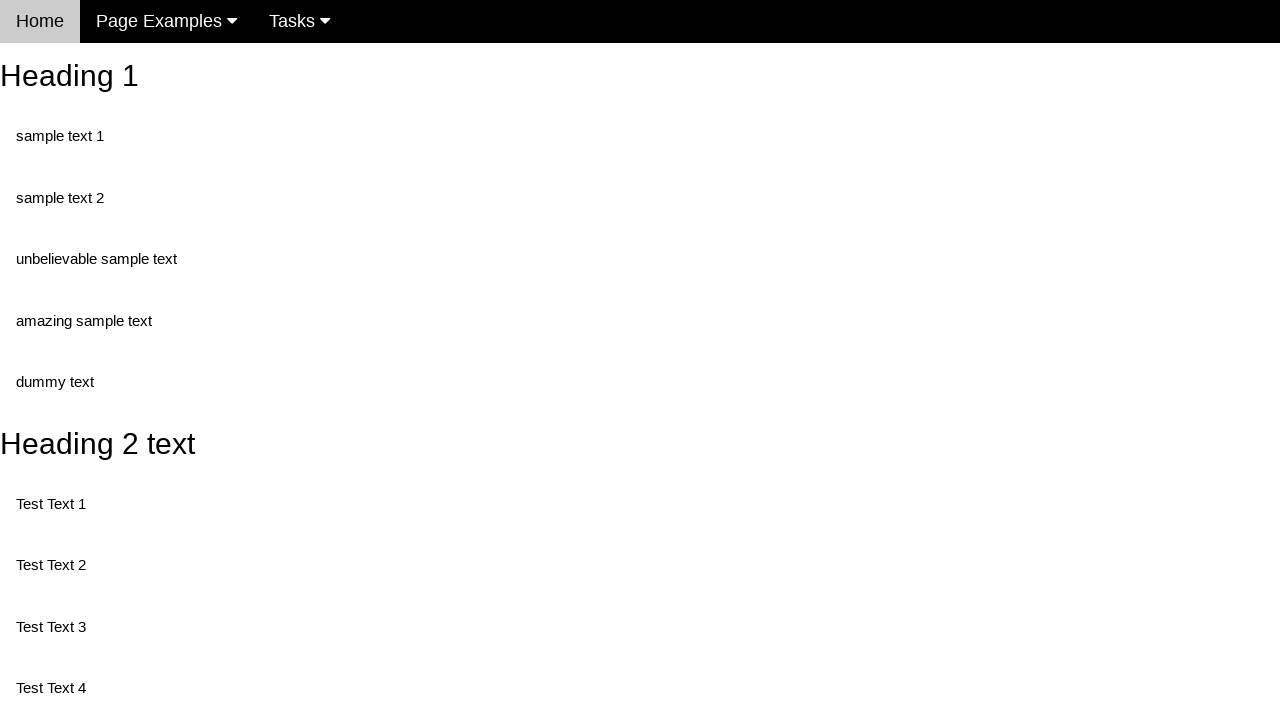